Tests iframe handling by switching to an iframe containing JavaScript output and clicking a button within that frame on W3Schools' tryit editor page.

Starting URL: https://www.w3schools.com/js/tryit.asp?filename=tryjs_myfirst

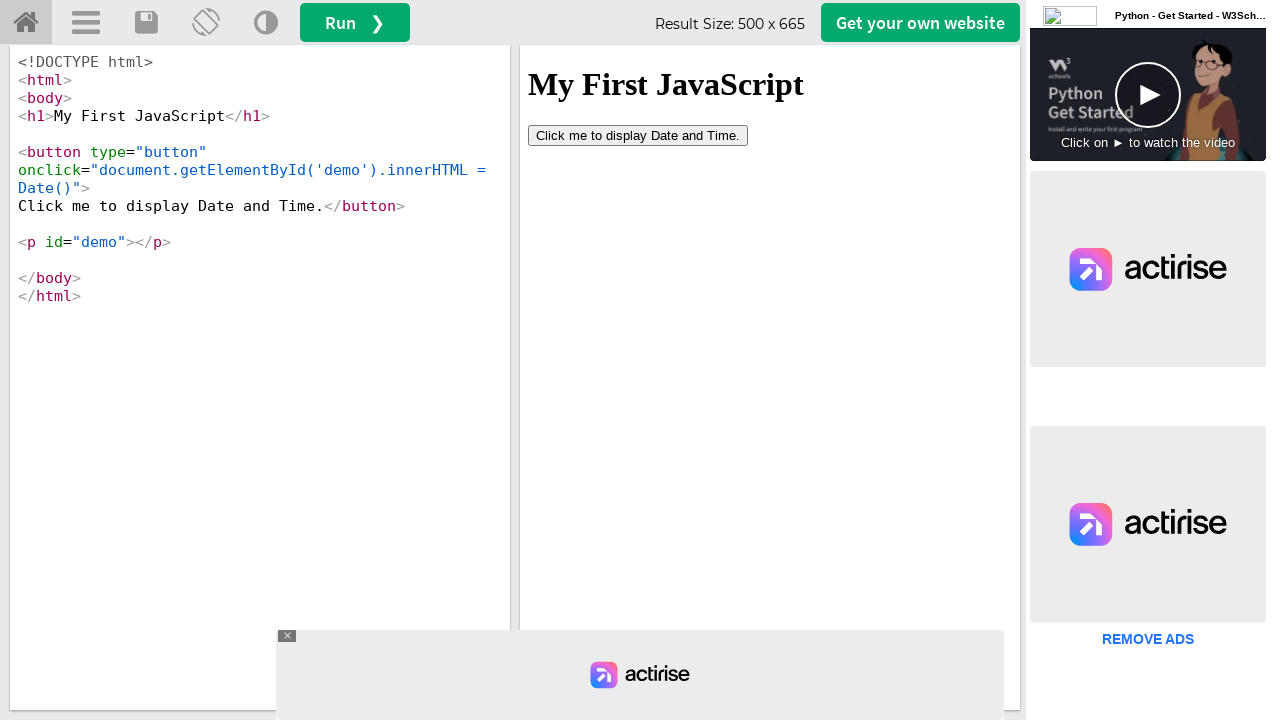

Waited for iframe to be present on the page
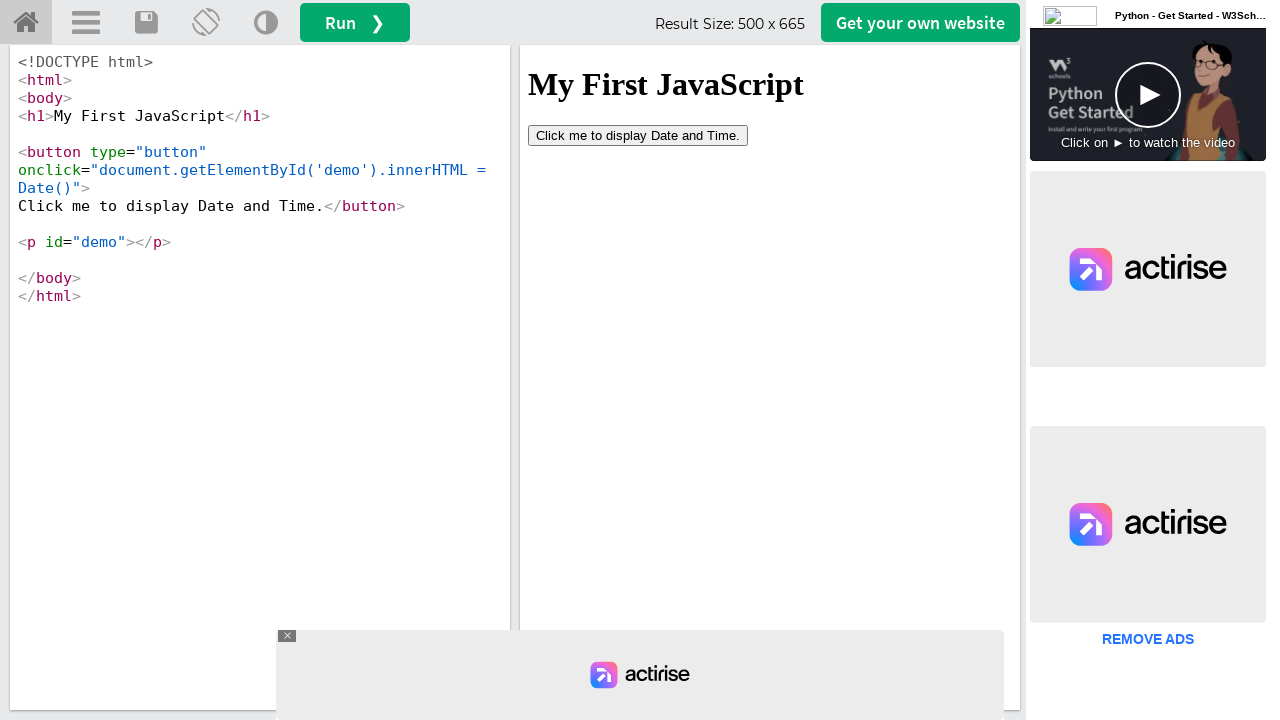

Switched to the iframeResult frame containing JavaScript output
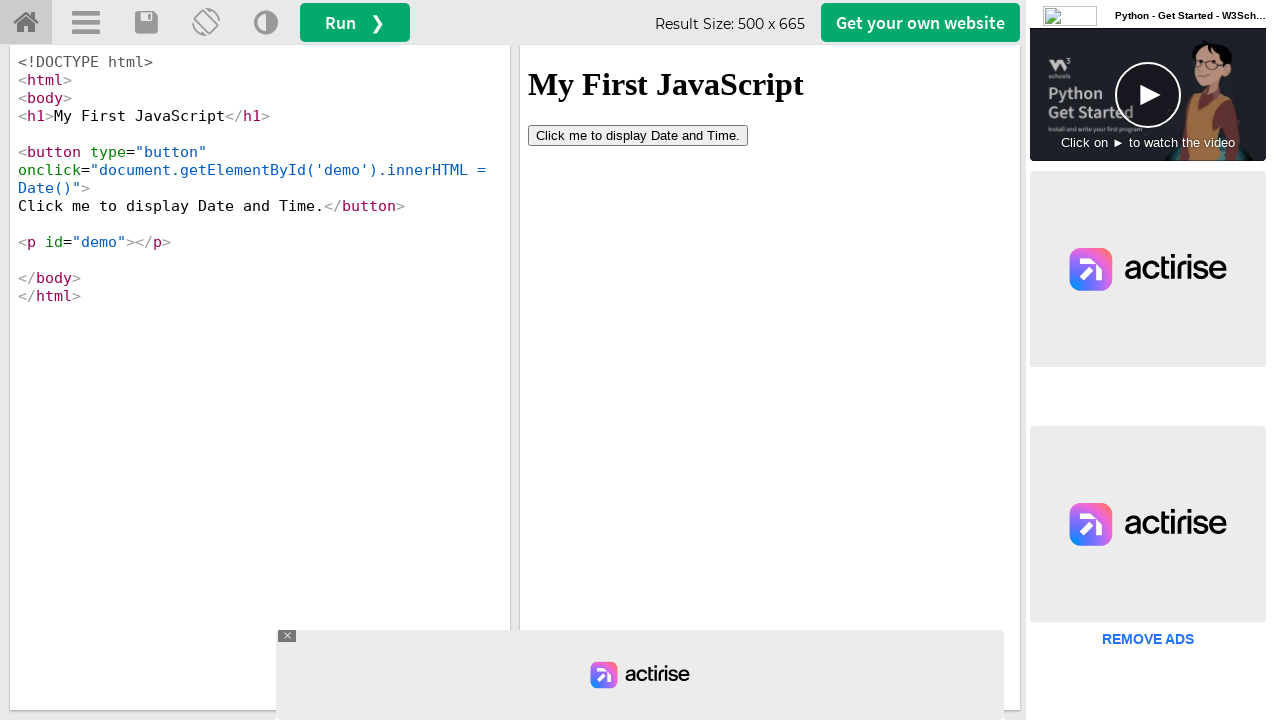

Clicked the button within the iframe at (638, 135) on xpath=//html/body/button
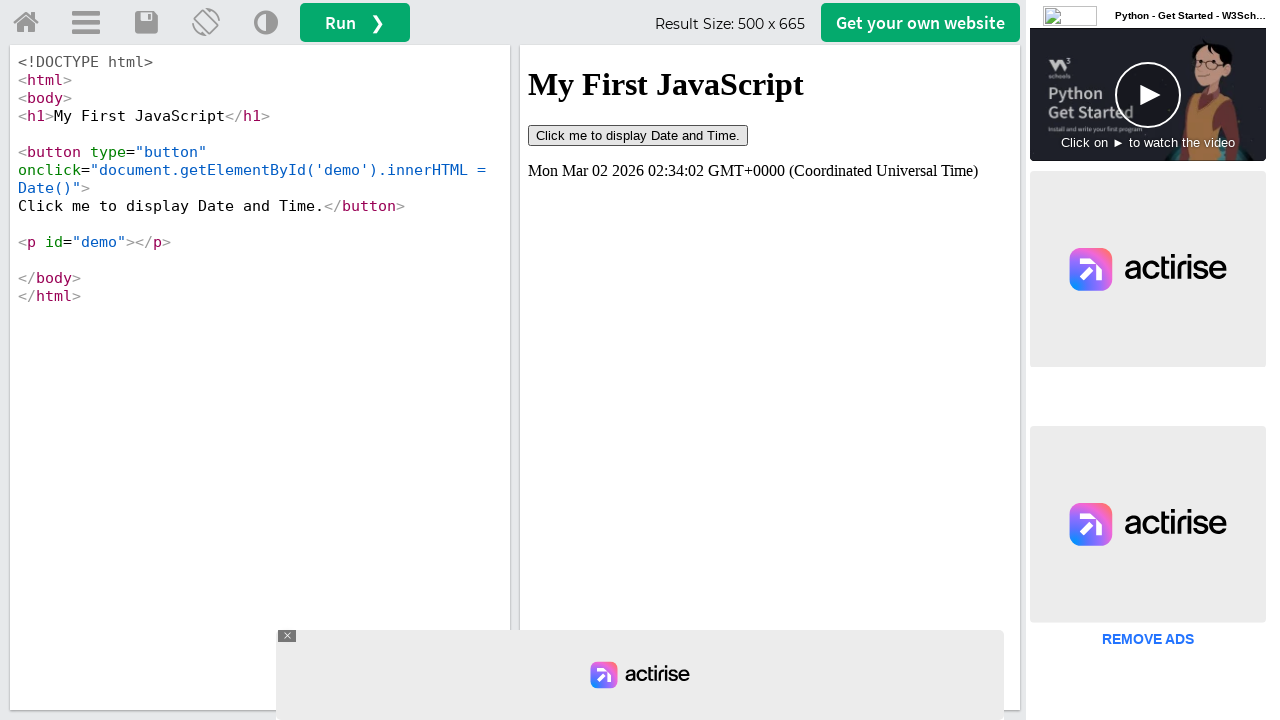

Waited 1 second to observe the button click result
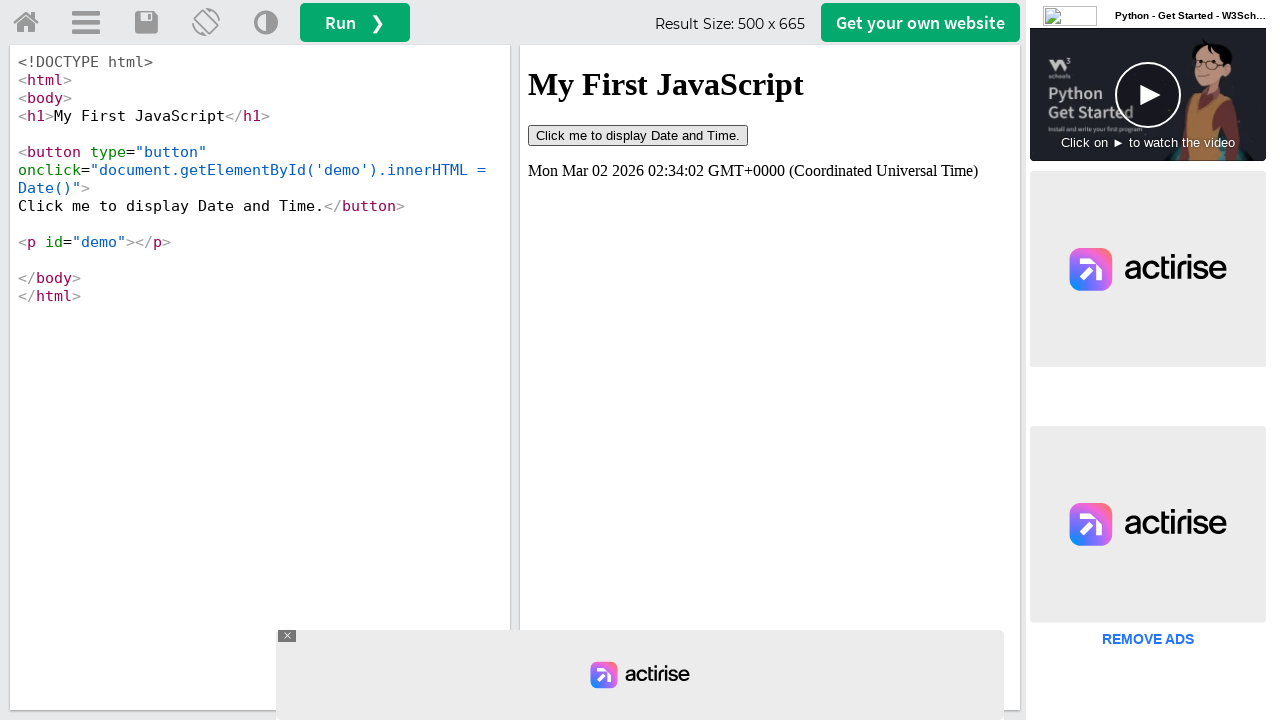

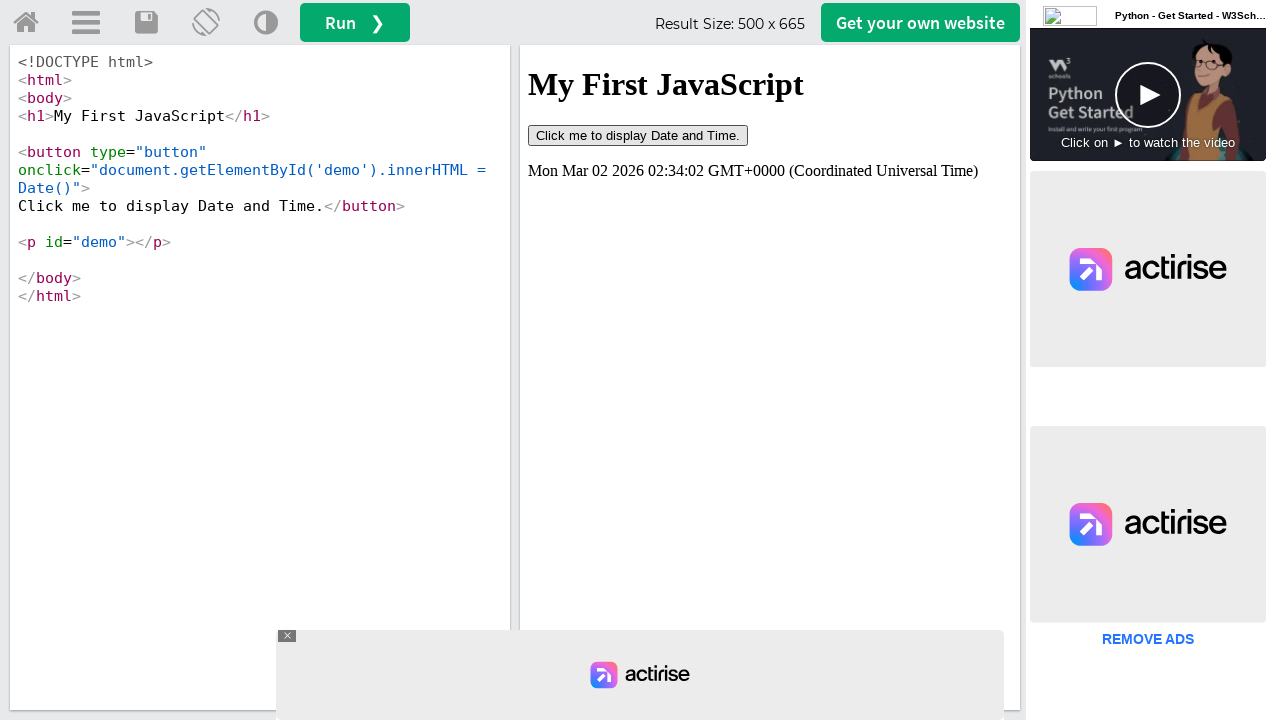